Verifies that the BlazeDemo home page loads successfully and contains the expected title

Starting URL: https://blazedemo.com/

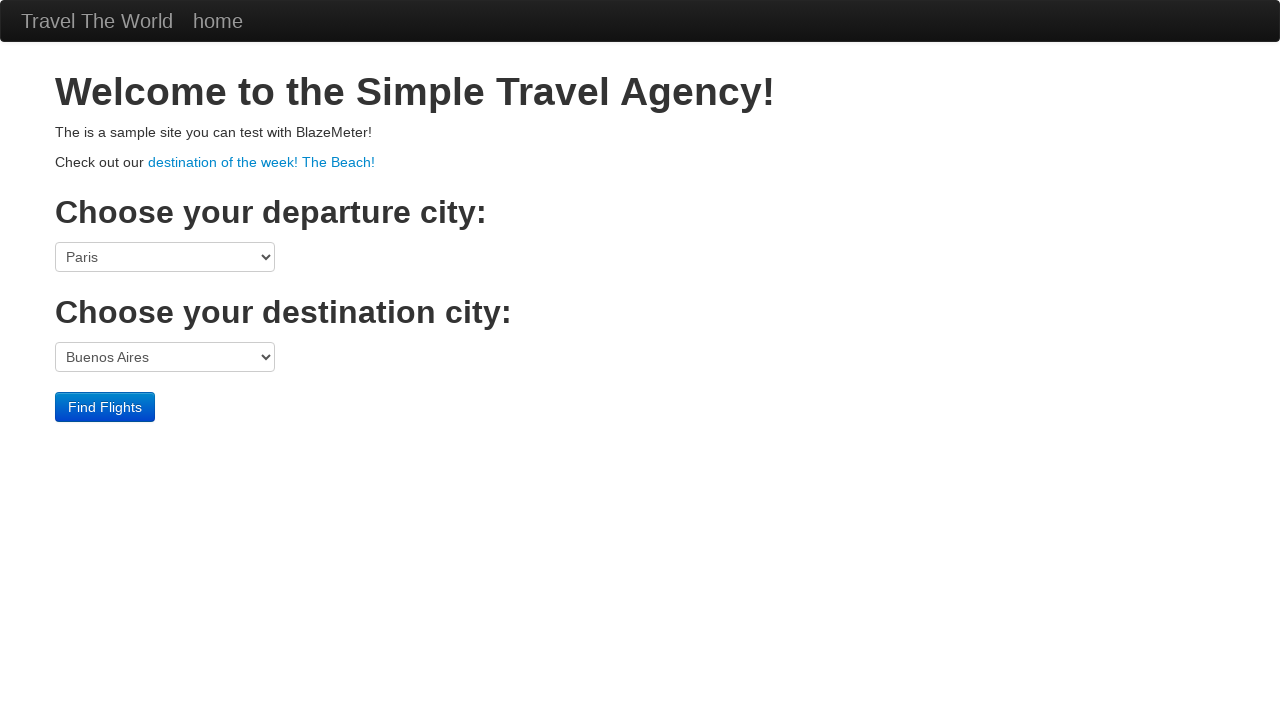

Navigated to BlazeDemo home page
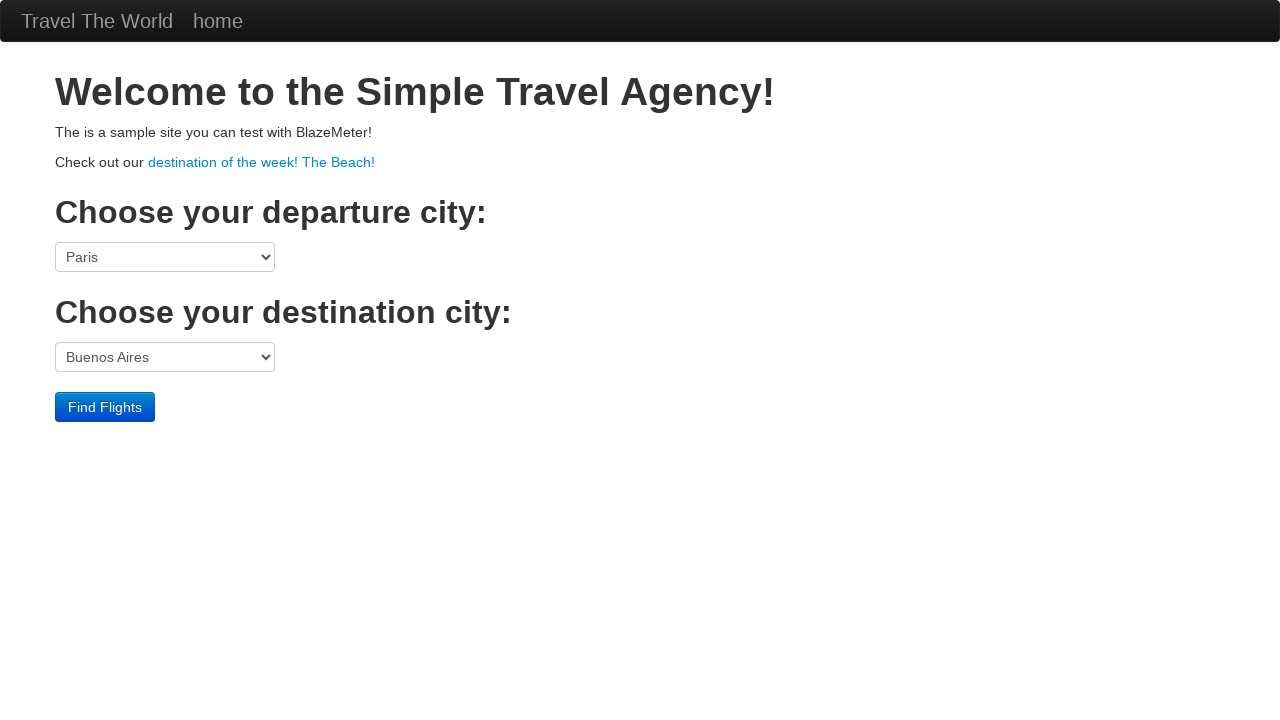

Verified page title contains 'BlazeDemo'
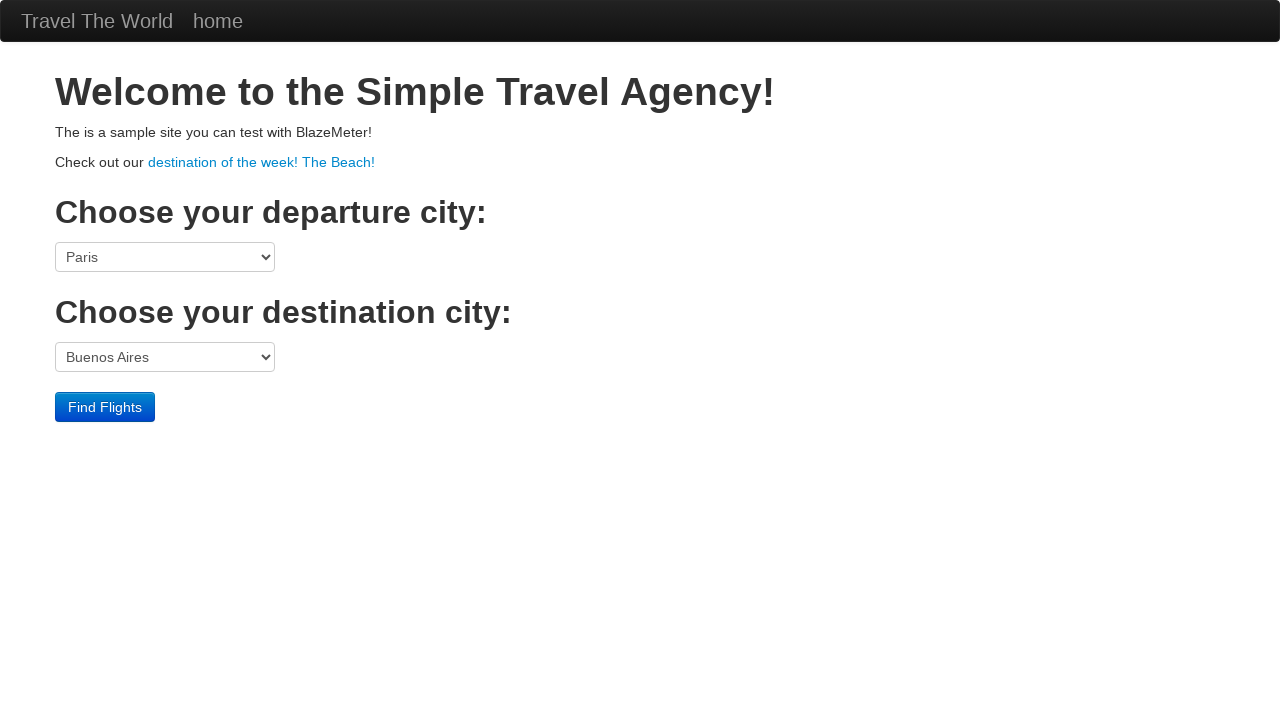

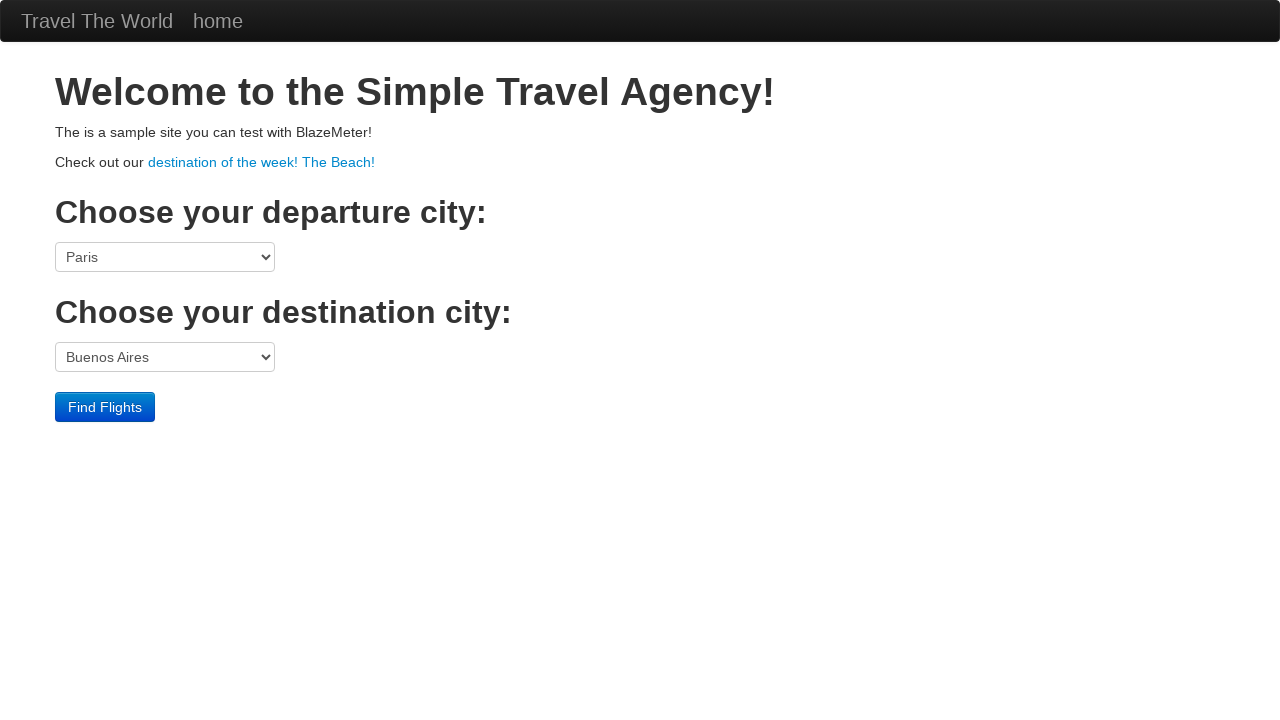